Tests JavaScript alert and confirm dialog handling by entering a name, triggering an alert popup and accepting it, then triggering a confirm popup and dismissing it.

Starting URL: https://rahulshettyacademy.com/AutomationPractice/

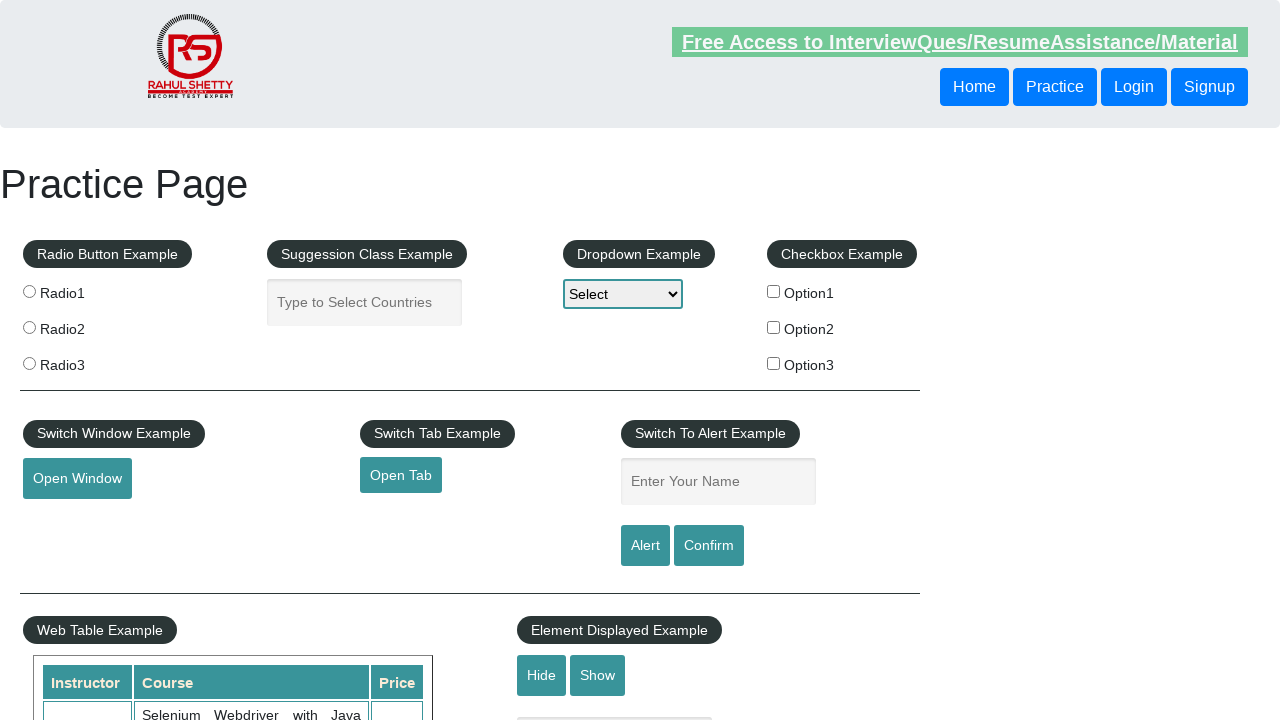

Filled name field with 'Nishant' on #name
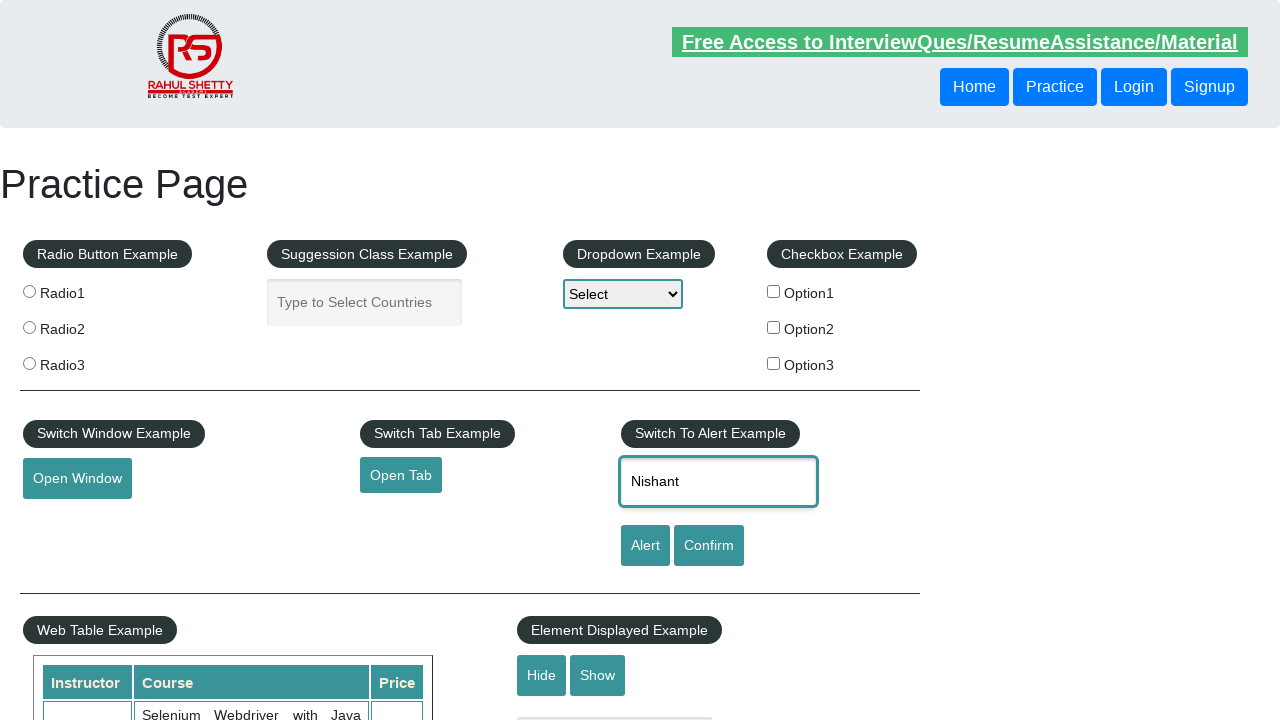

Clicked Alert button to trigger alert dialog at (645, 546) on [value='Alert']
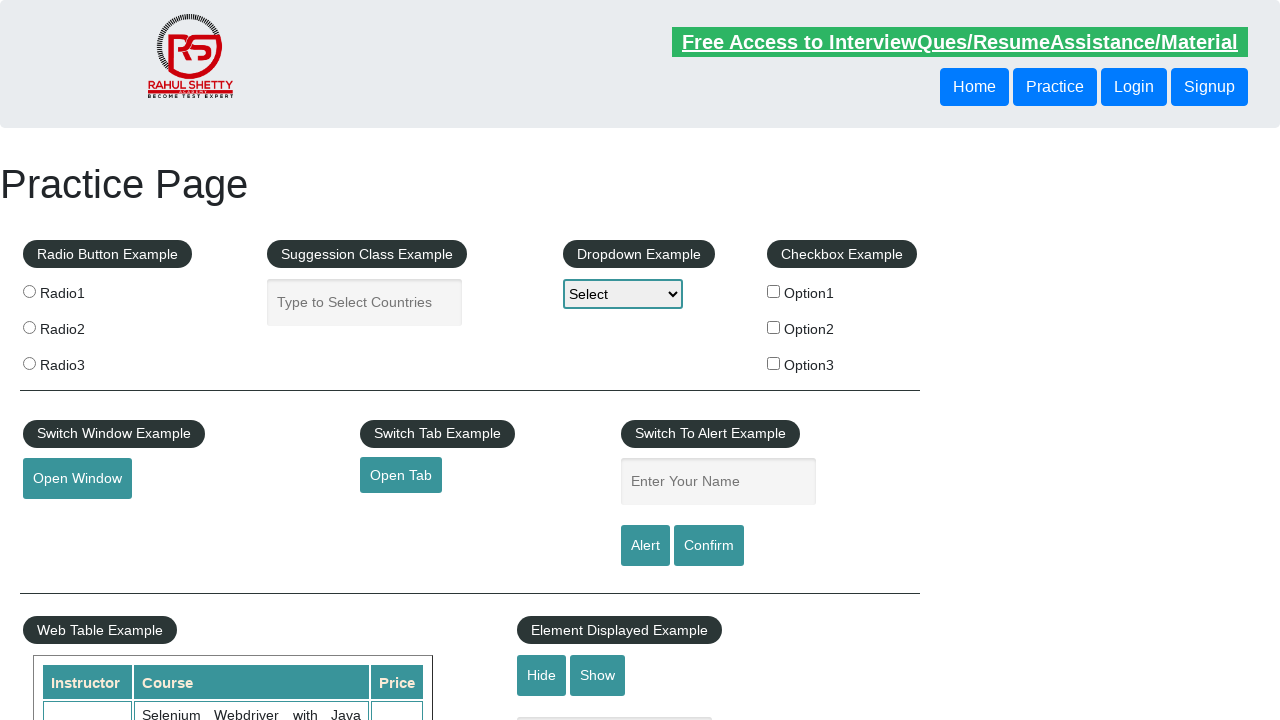

Set up dialog handler to accept alert
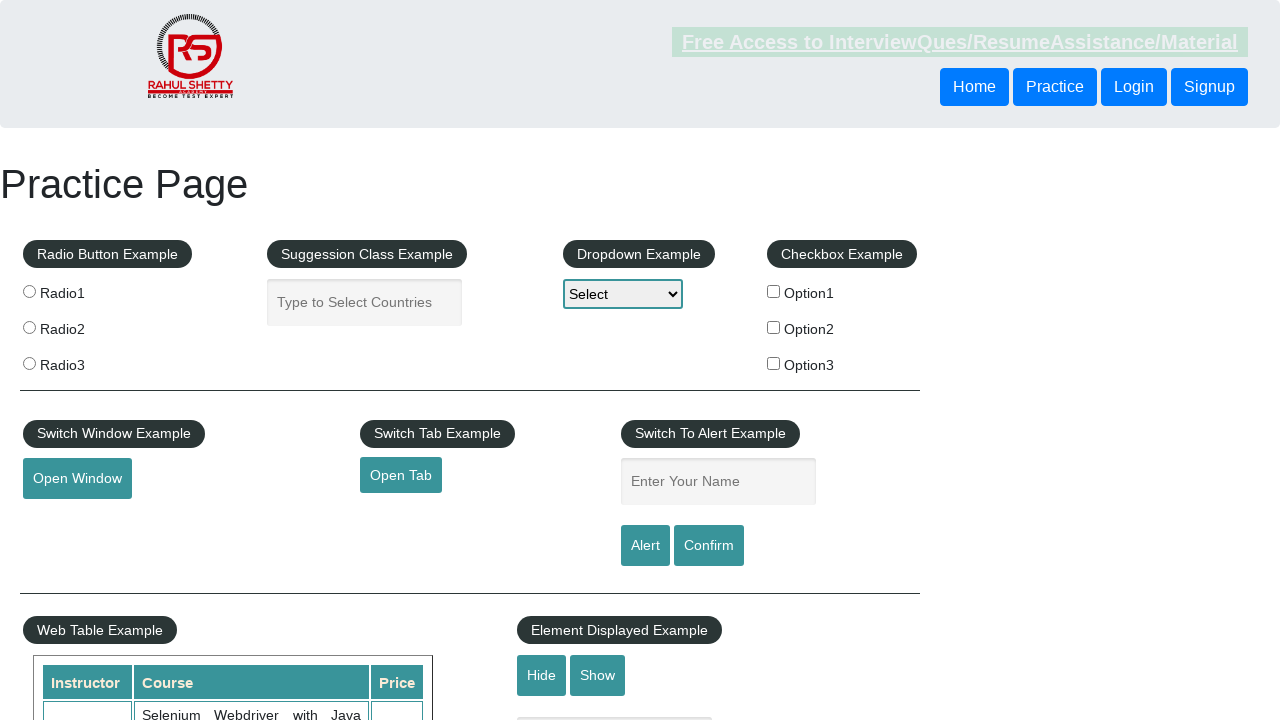

Waited for alert dialog to be handled
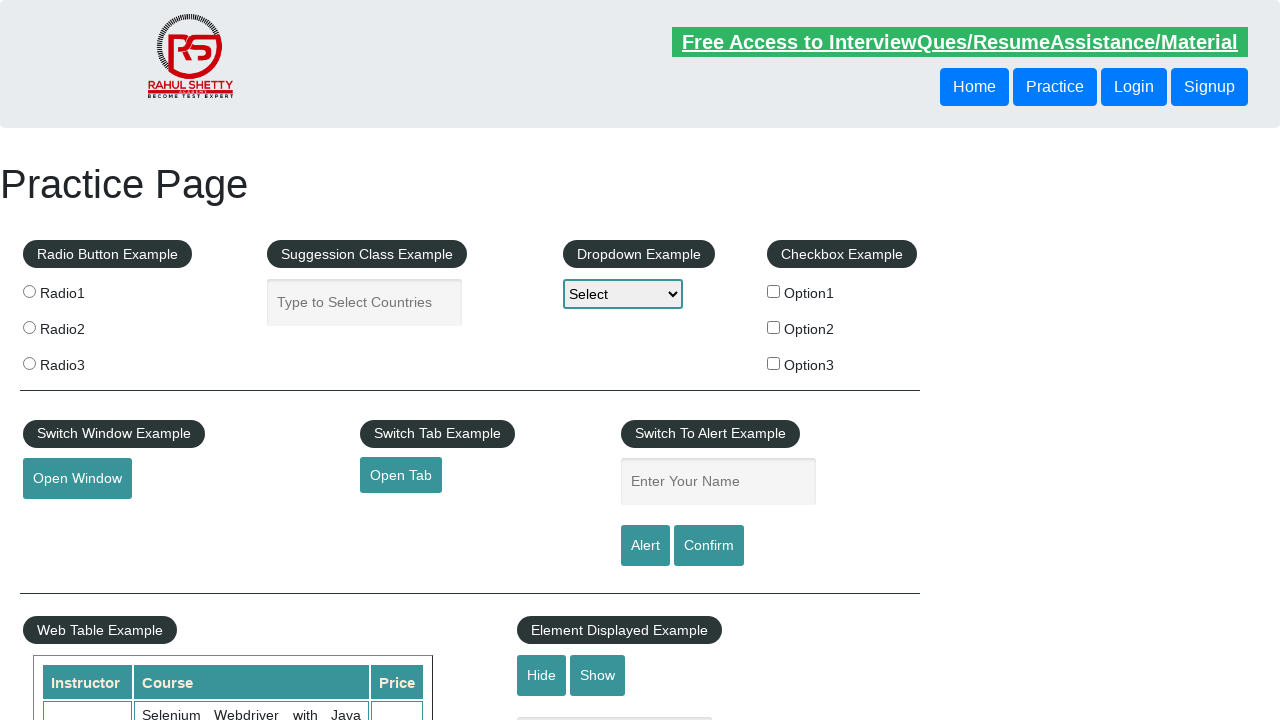

Set up dialog handler to dismiss confirm dialog
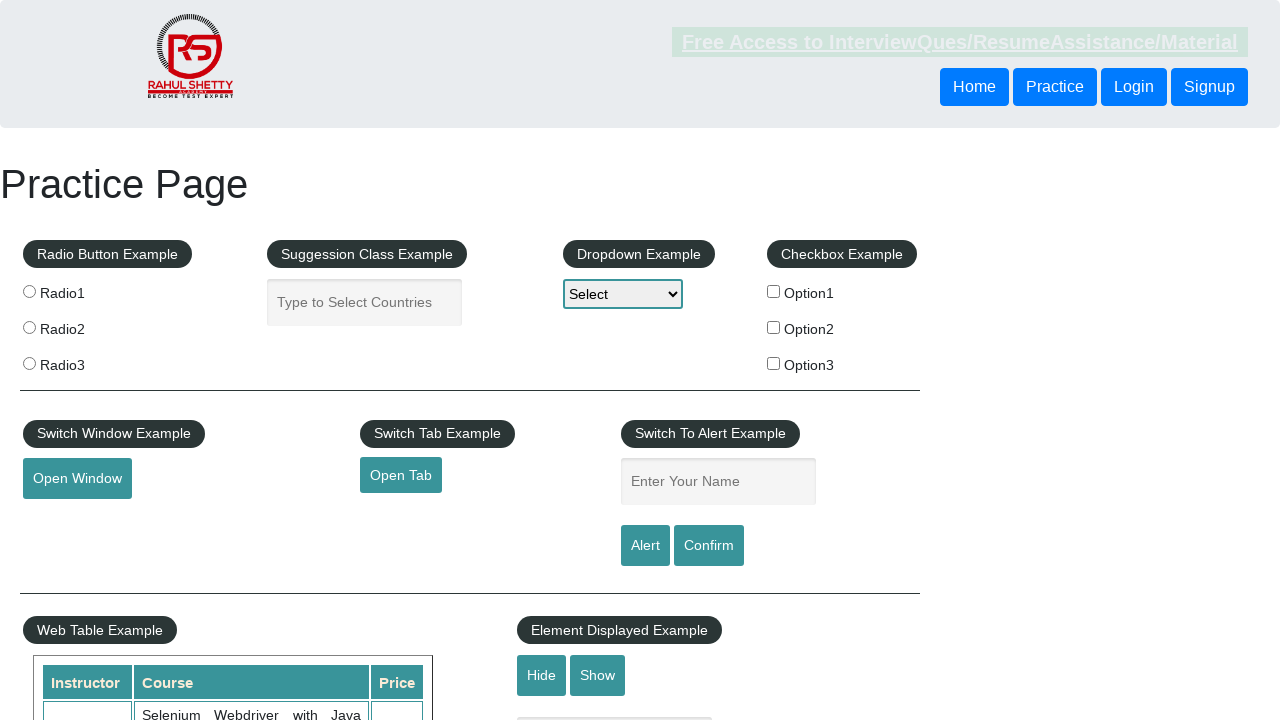

Filled name field with 'Nishant' again on #name
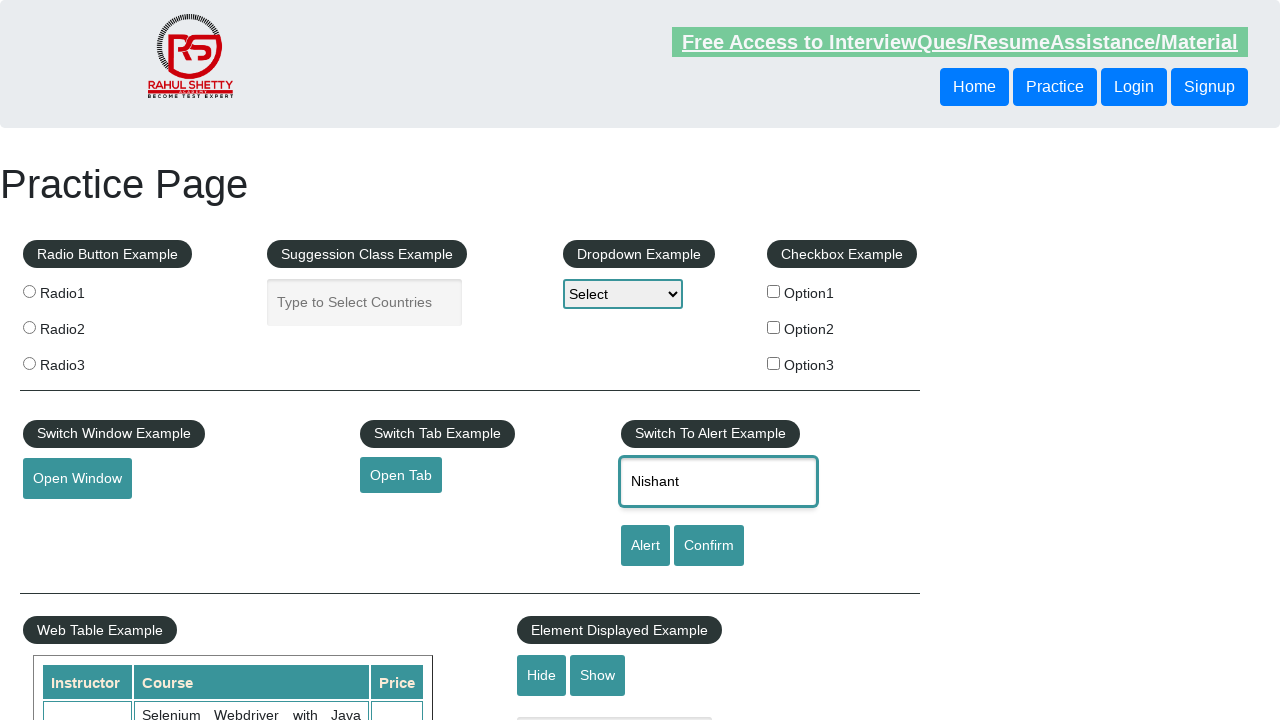

Clicked Confirm button to trigger confirm dialog at (709, 546) on #confirmbtn
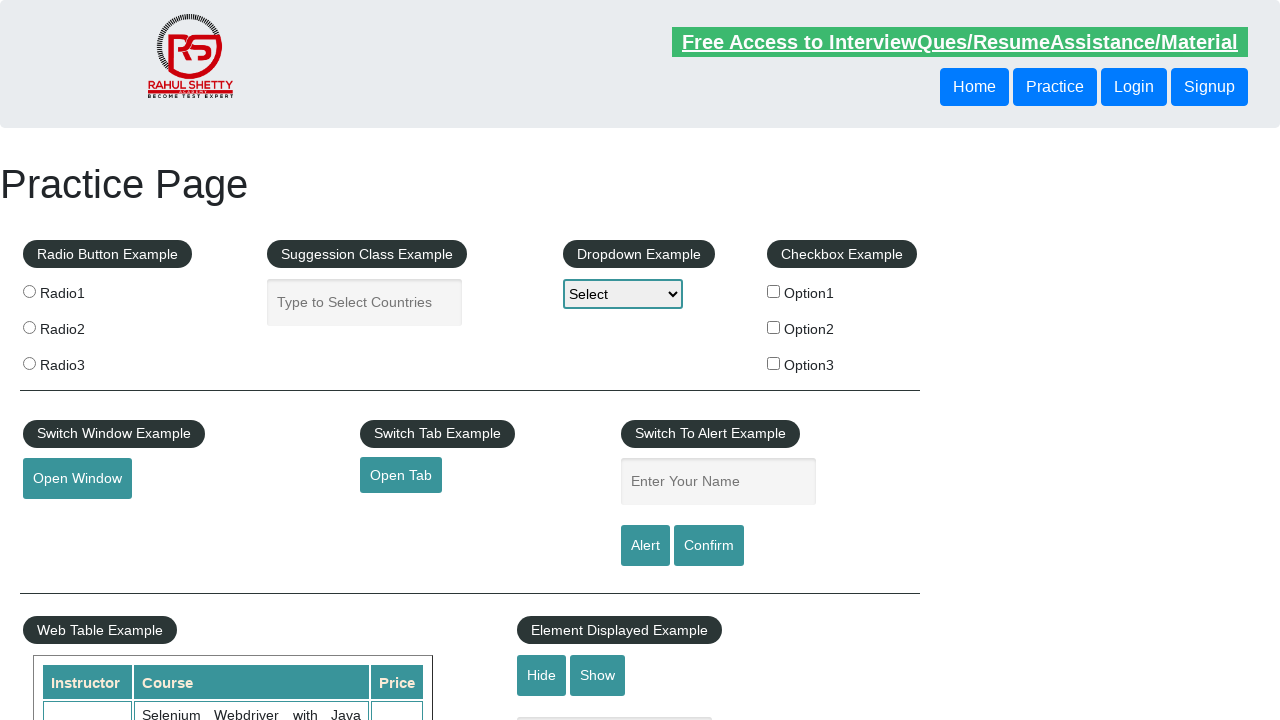

Waited for confirm dialog to be handled and dismissed
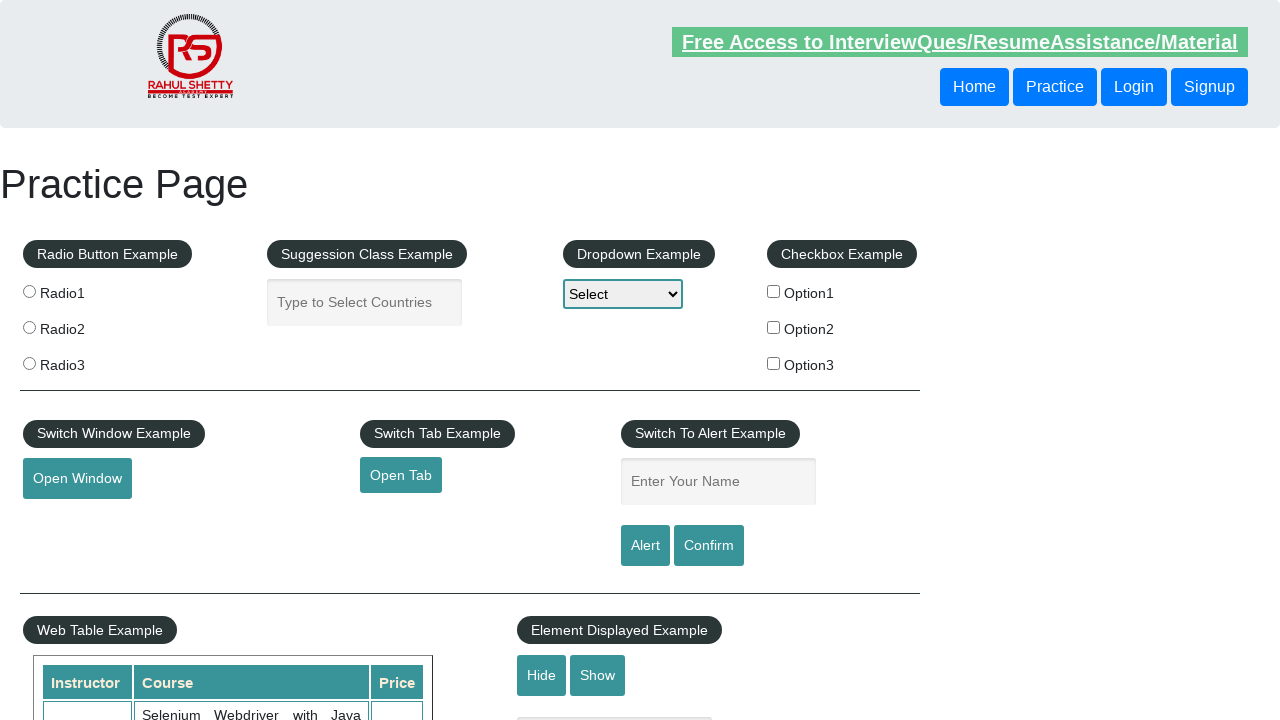

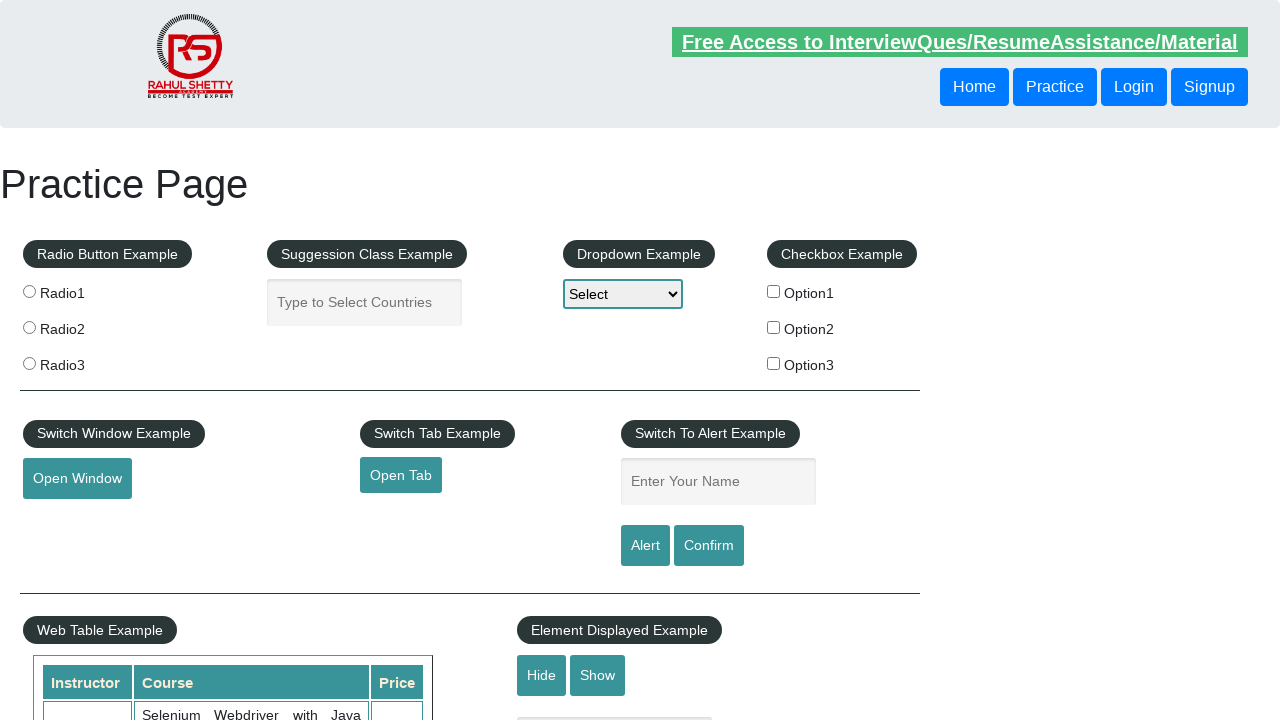